Tests form validation by navigating to the practice form, submitting without filling required fields, and verifying that validation attributes are present.

Starting URL: https://demoqa.com/

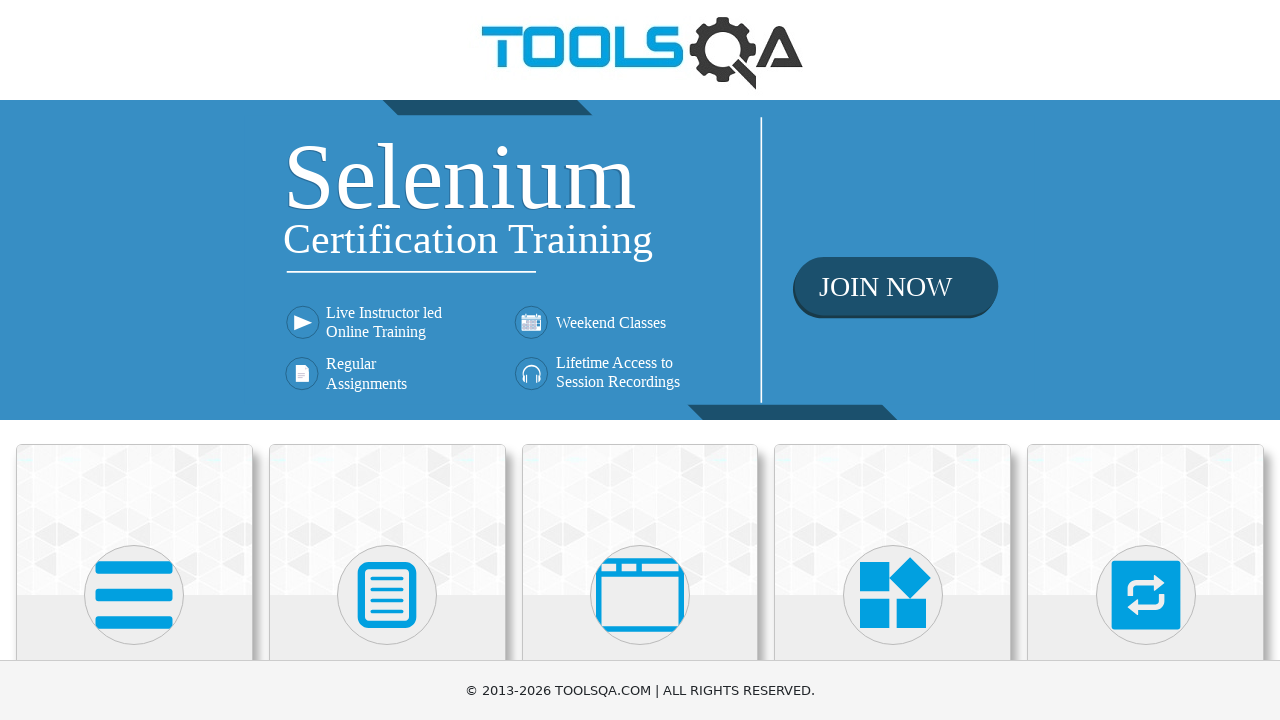

Clicked on Forms section at (387, 360) on text=Forms
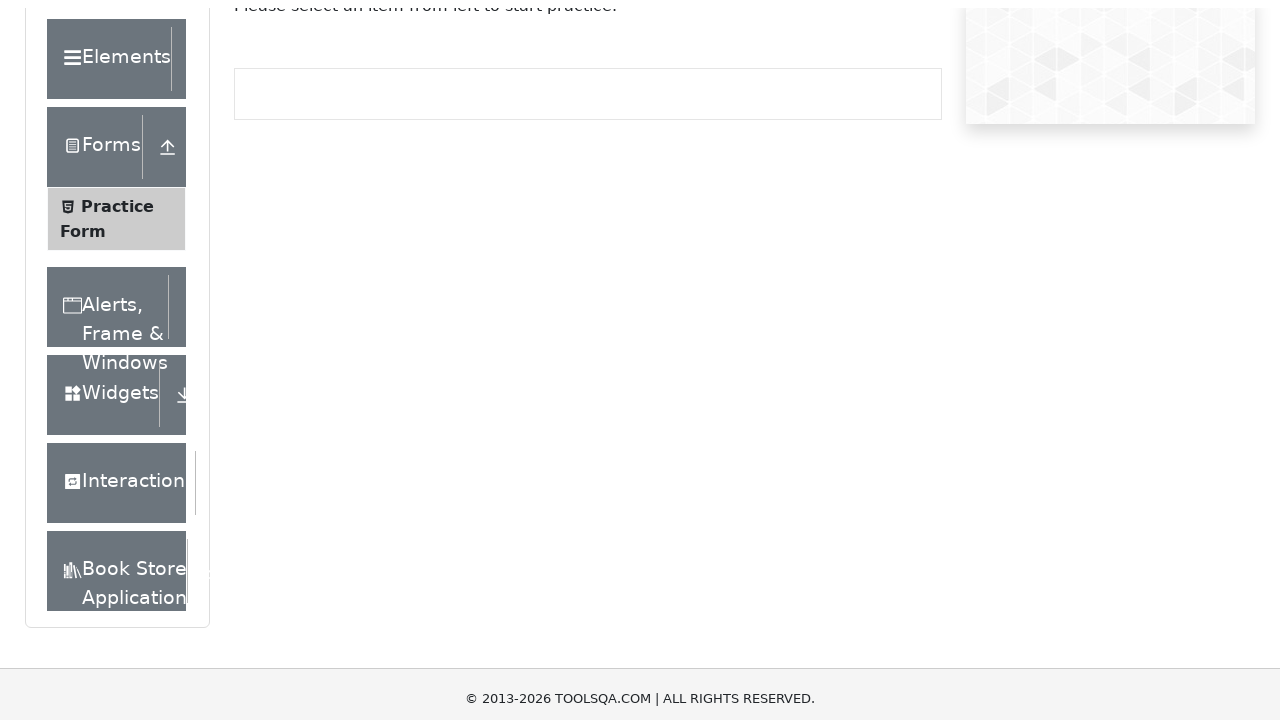

Clicked on Practice Form at (117, 336) on text=Practice Form
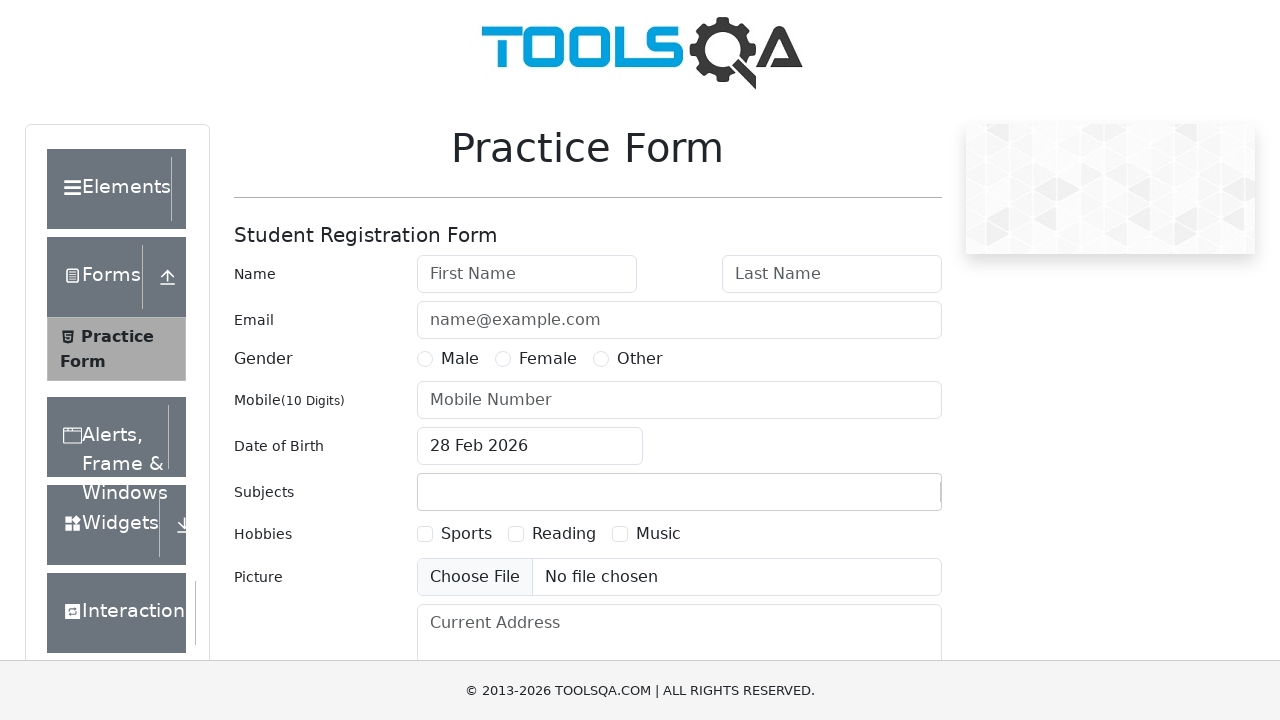

Clicked submit button without filling required fields at (885, 499) on #submit
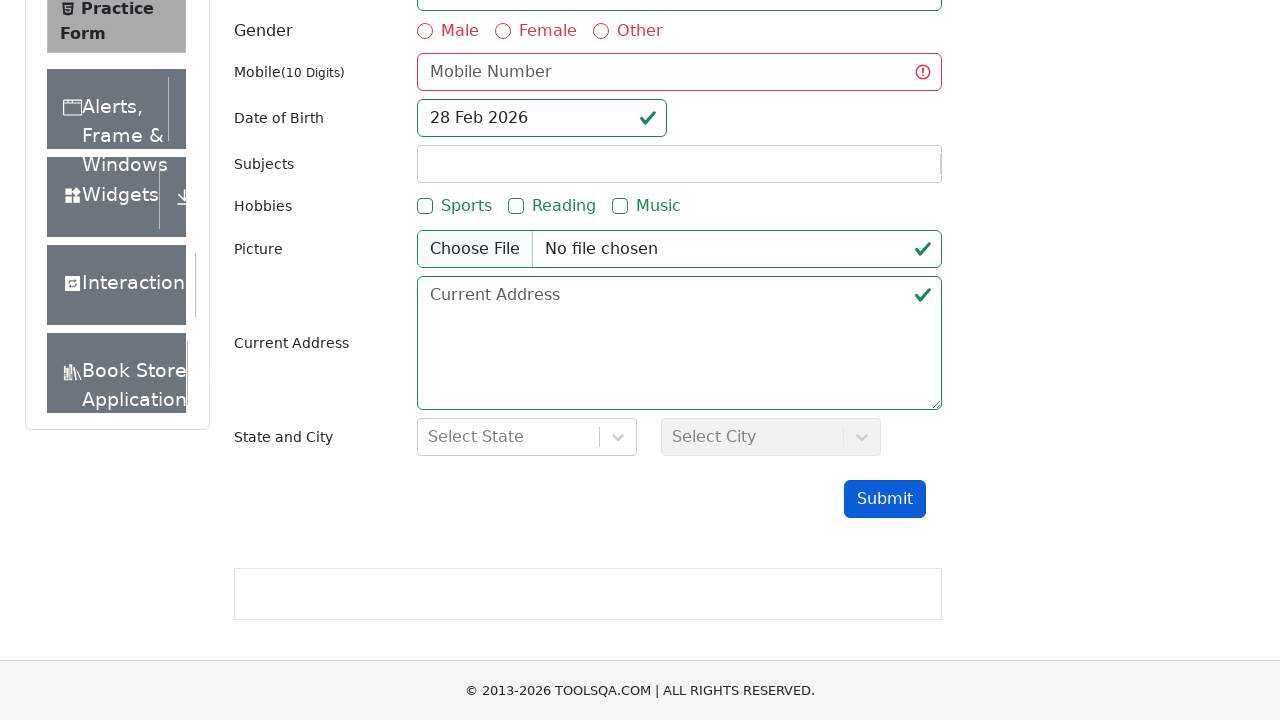

First name field shows invalid state
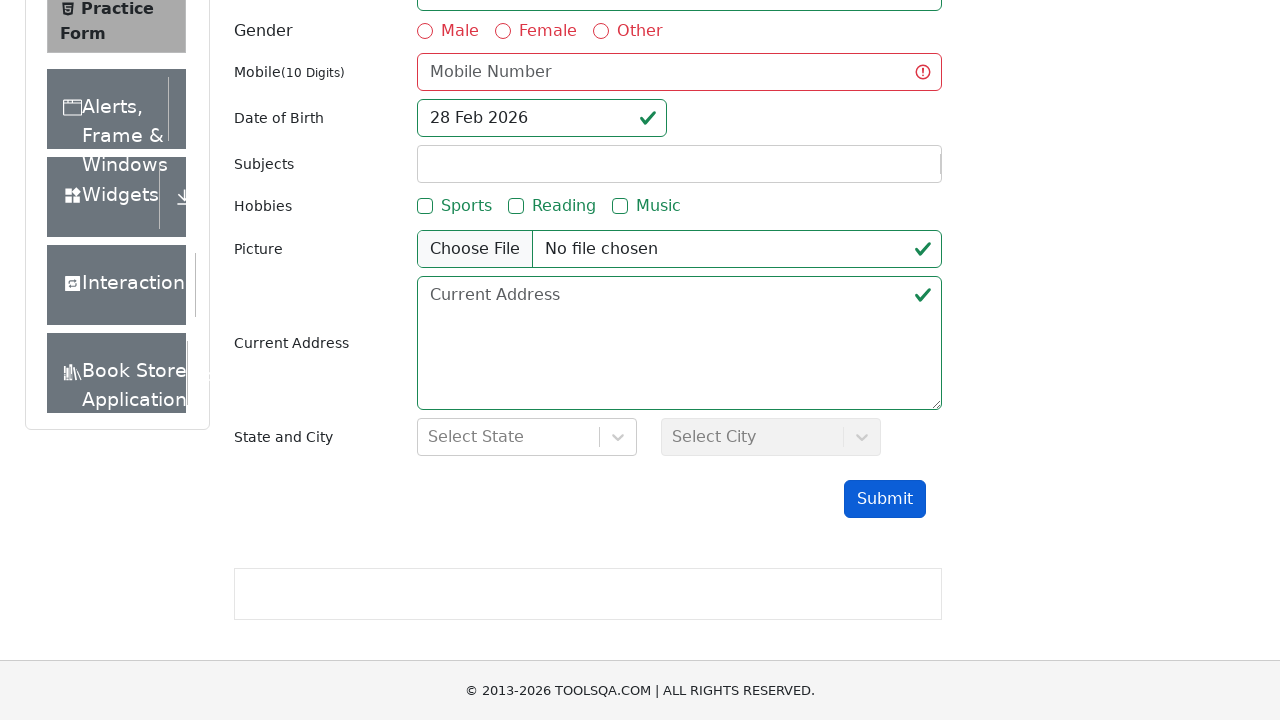

Last name field shows invalid state
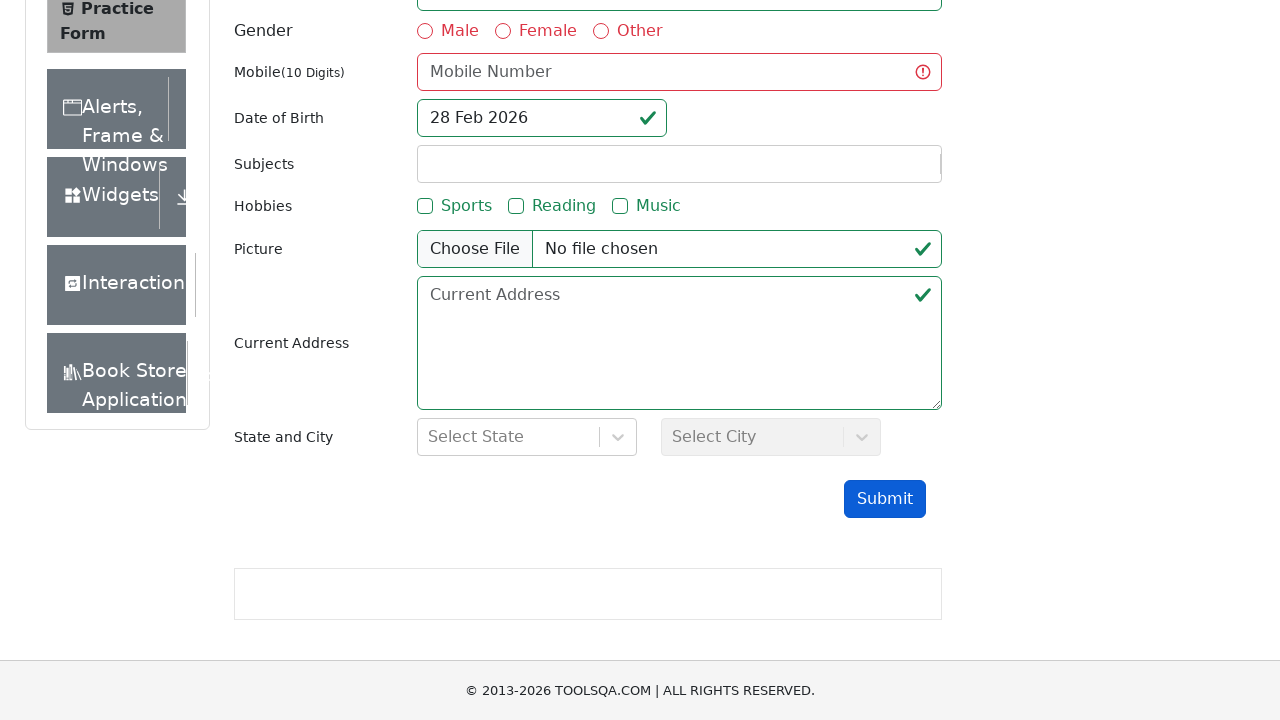

User number field shows invalid state
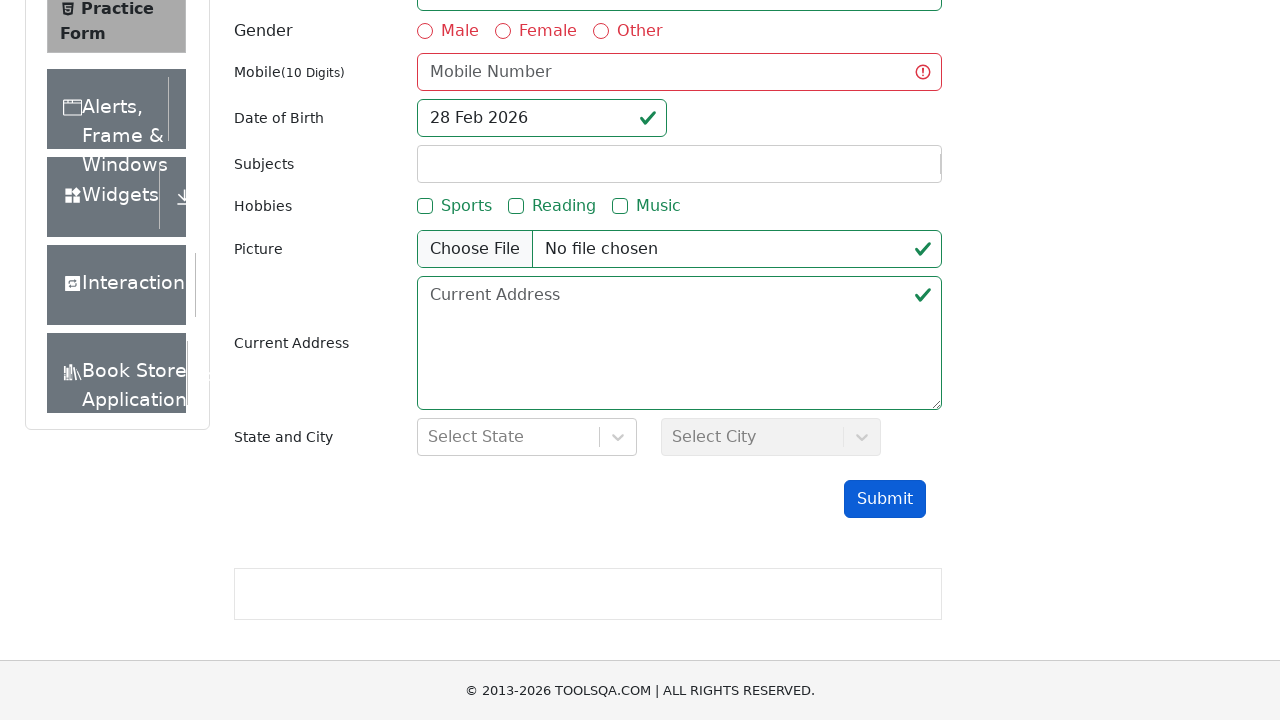

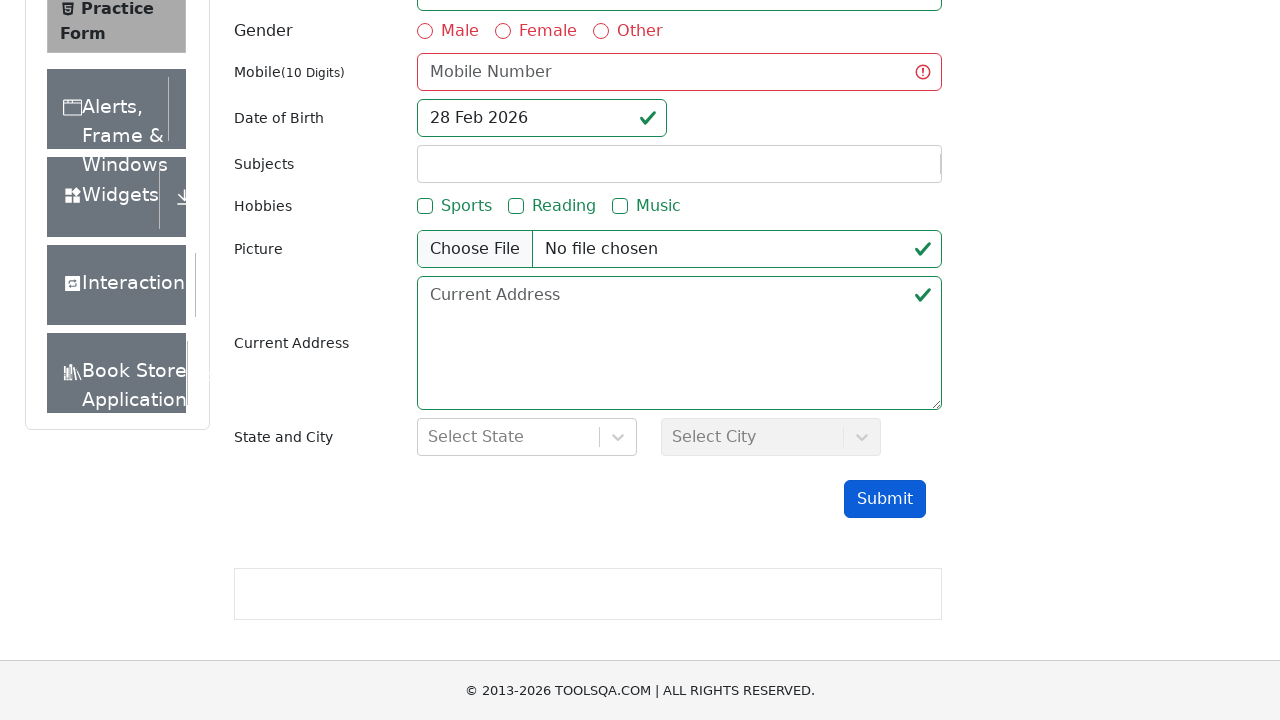